Navigates to JPL Space images page and clicks the full image button to view the featured image

Starting URL: https://data-class-jpl-space.s3.amazonaws.com/JPL_Space/index.html

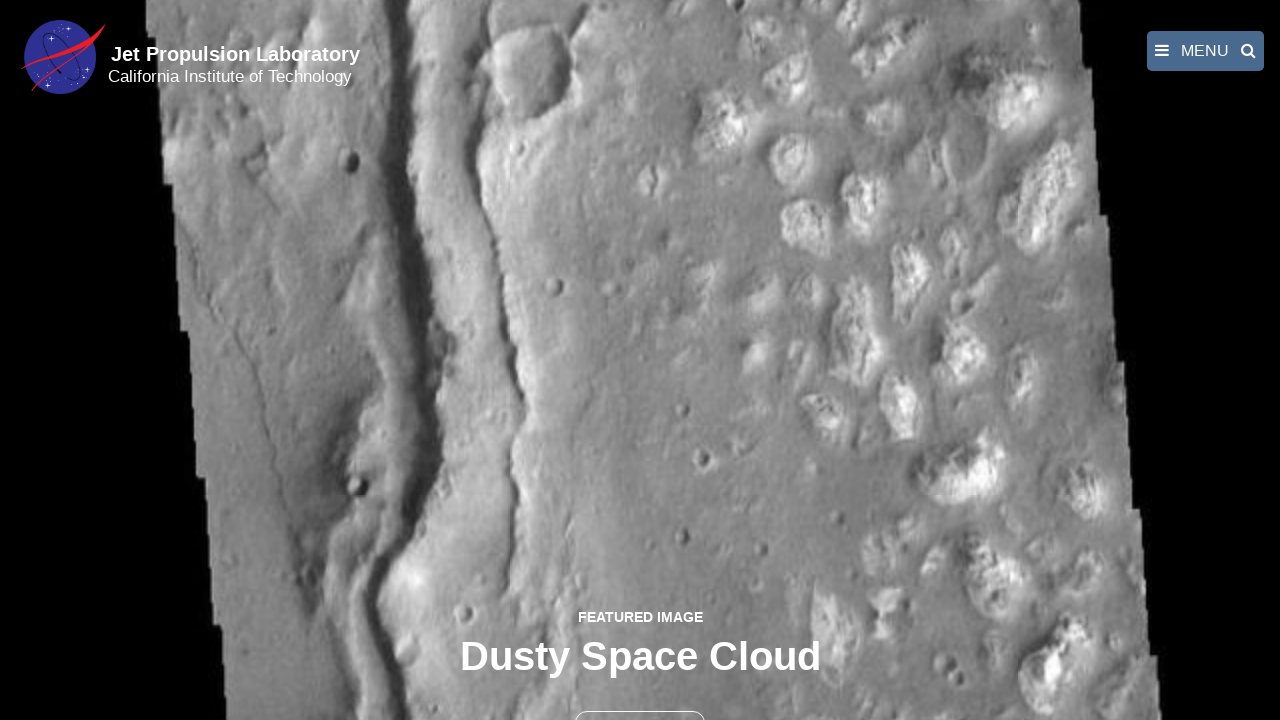

Navigated to JPL Space images page
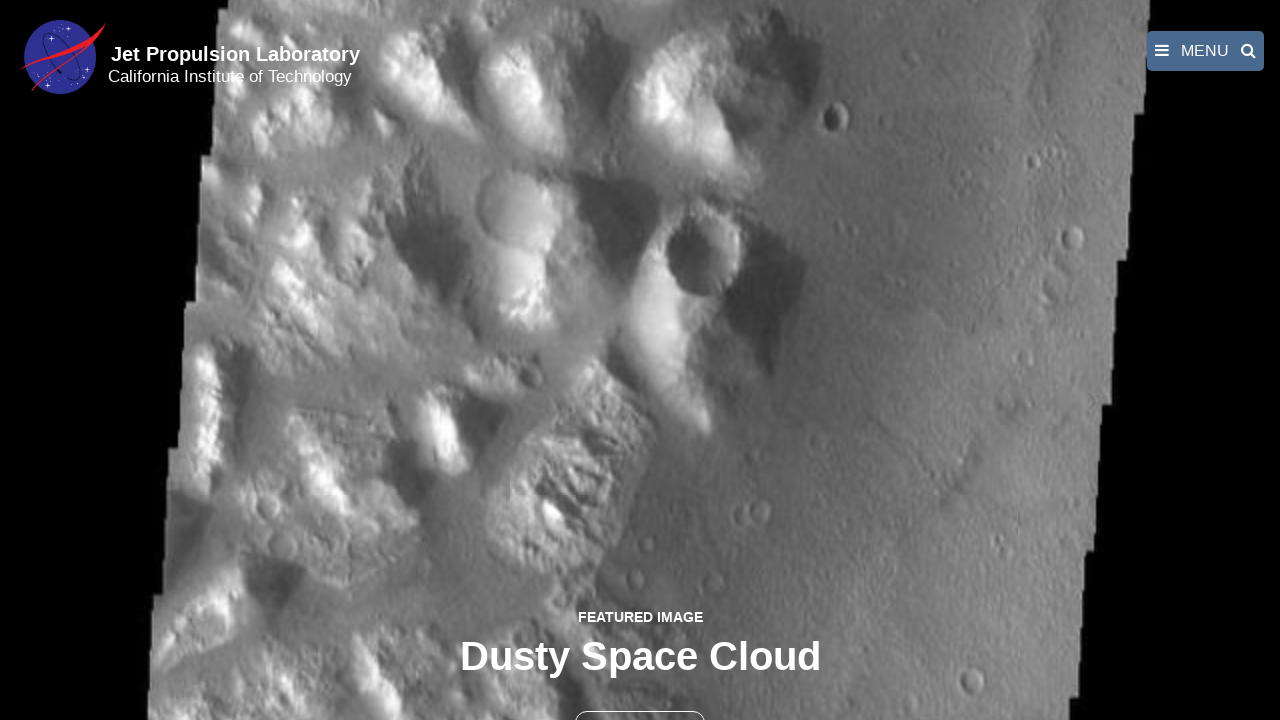

Clicked the full image button to view featured image at (640, 699) on button >> nth=1
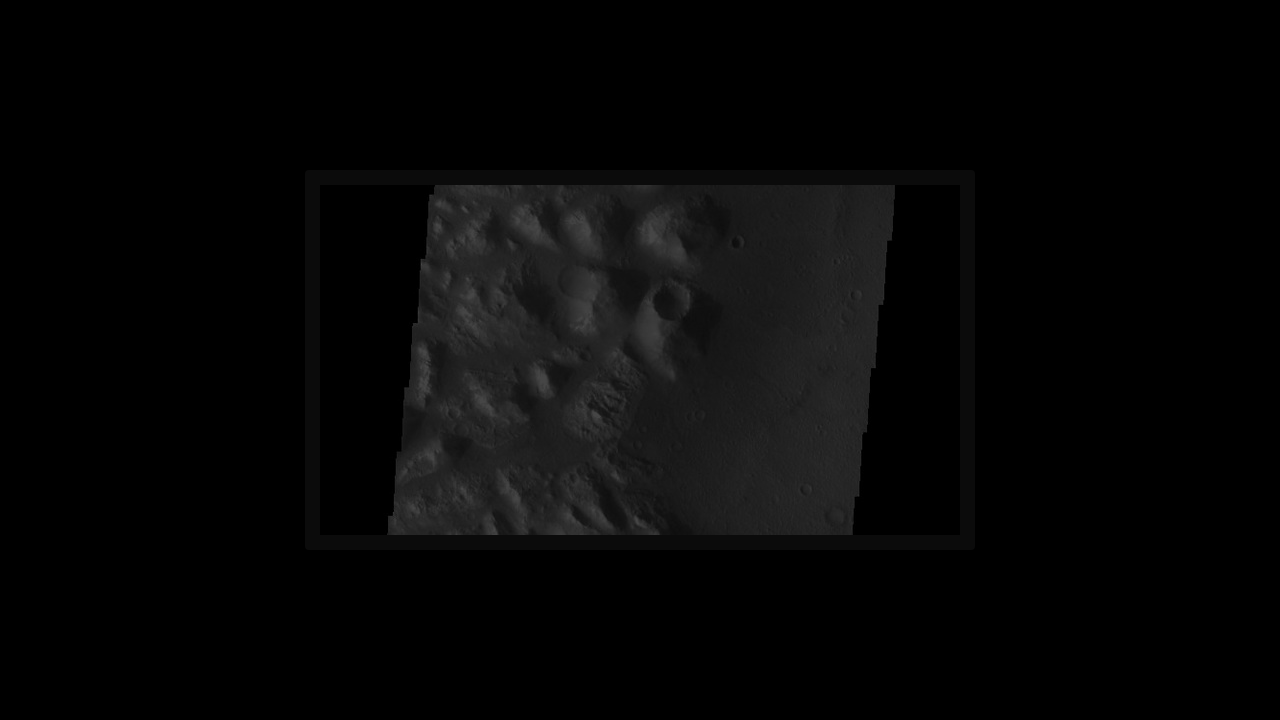

Full-resolution featured image loaded
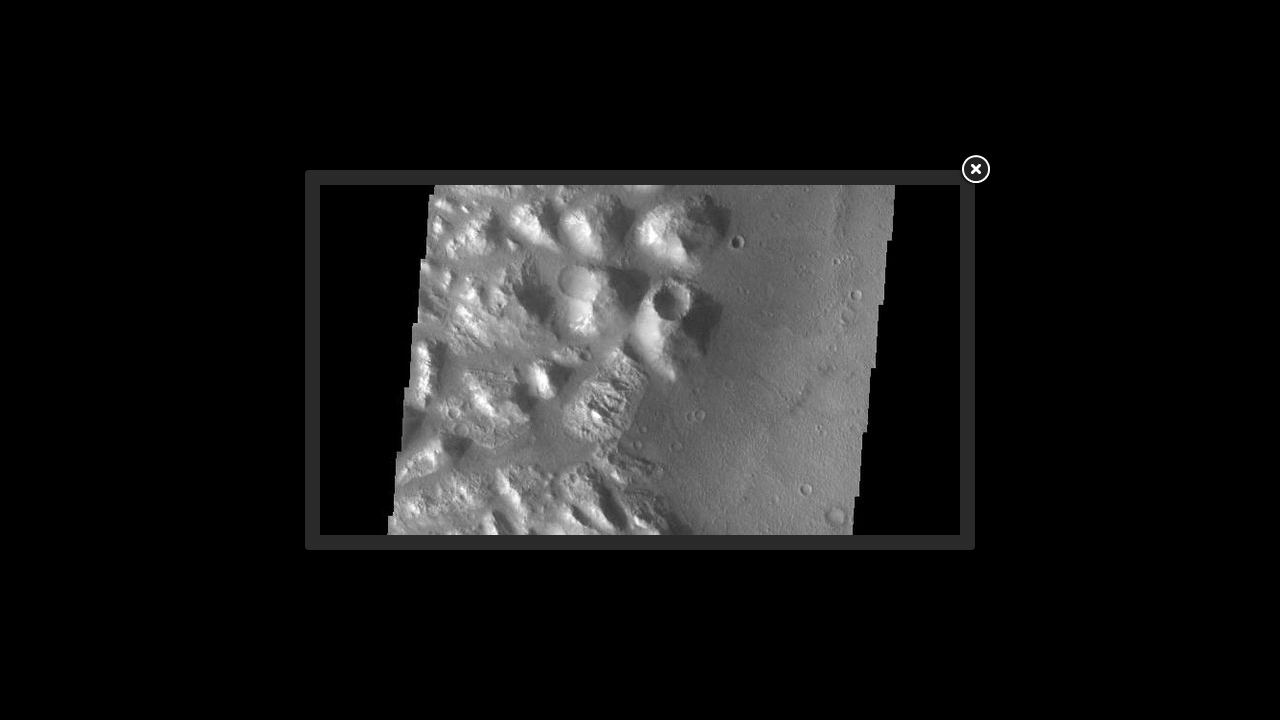

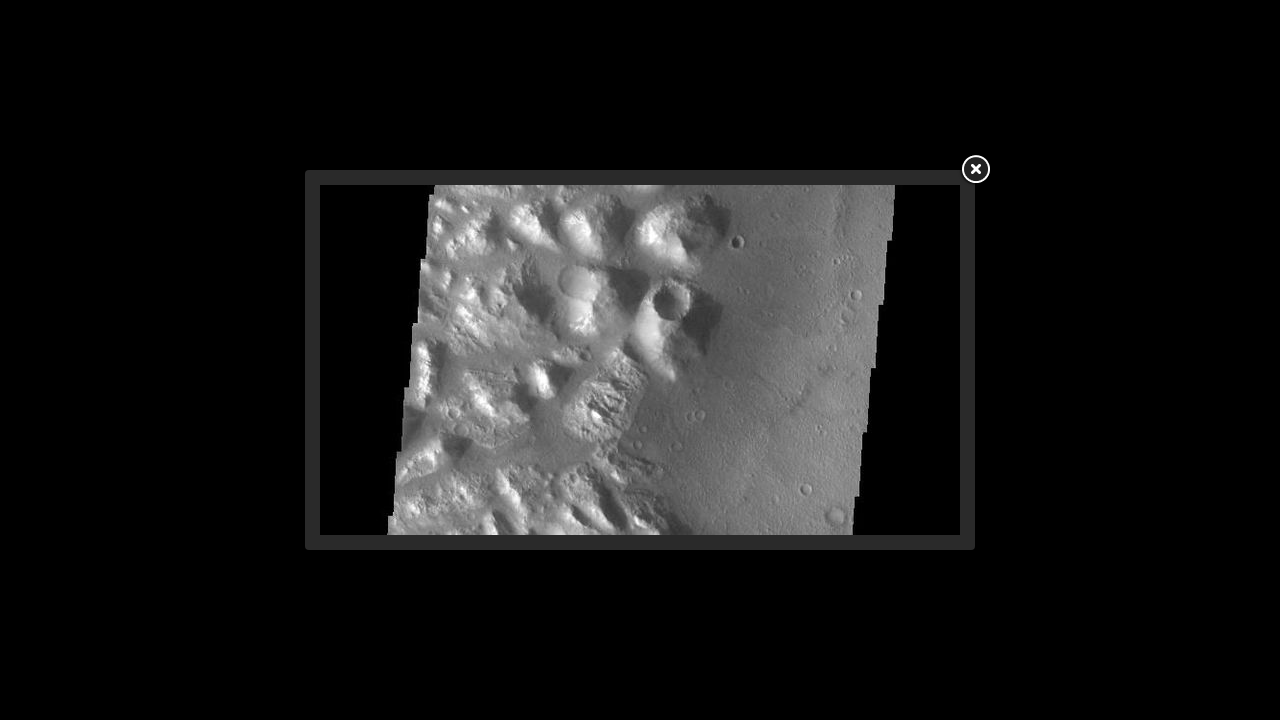